Waits for price to reach $100, clicks book button, calculates a mathematical expression based on displayed value, and submits the answer

Starting URL: http://suninjuly.github.io/explicit_wait2.html

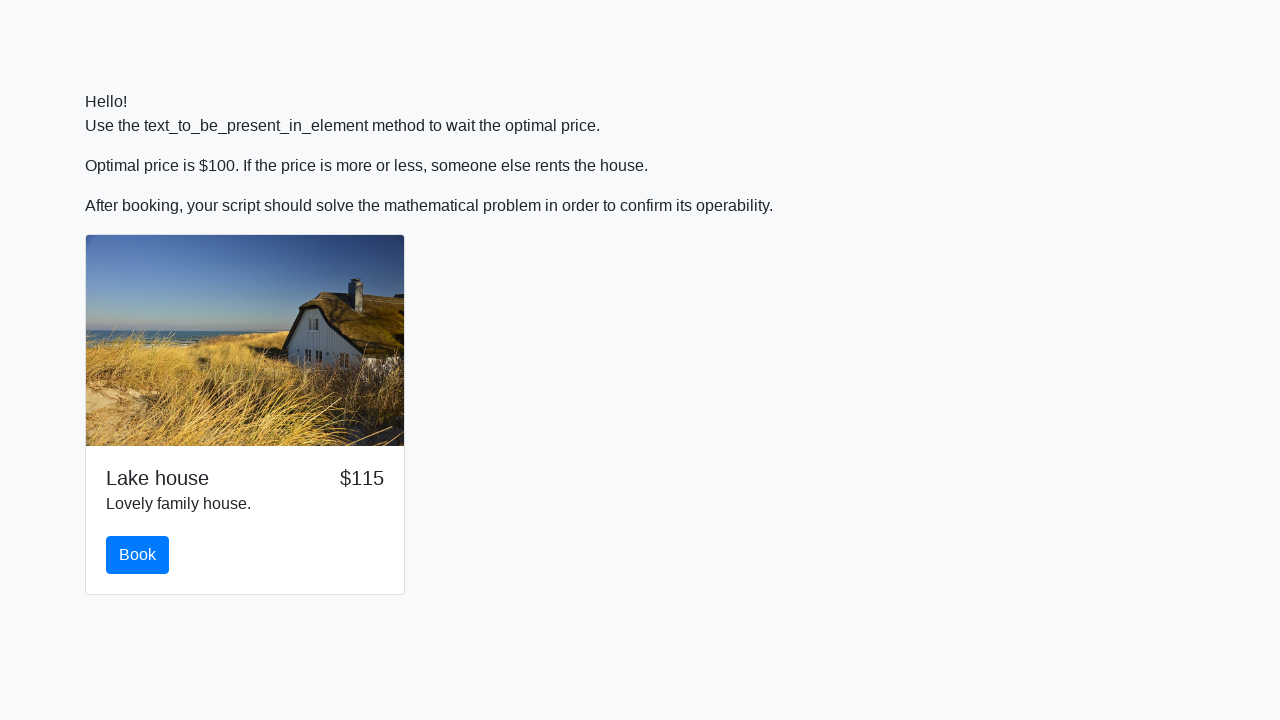

Waited for price to reach $100
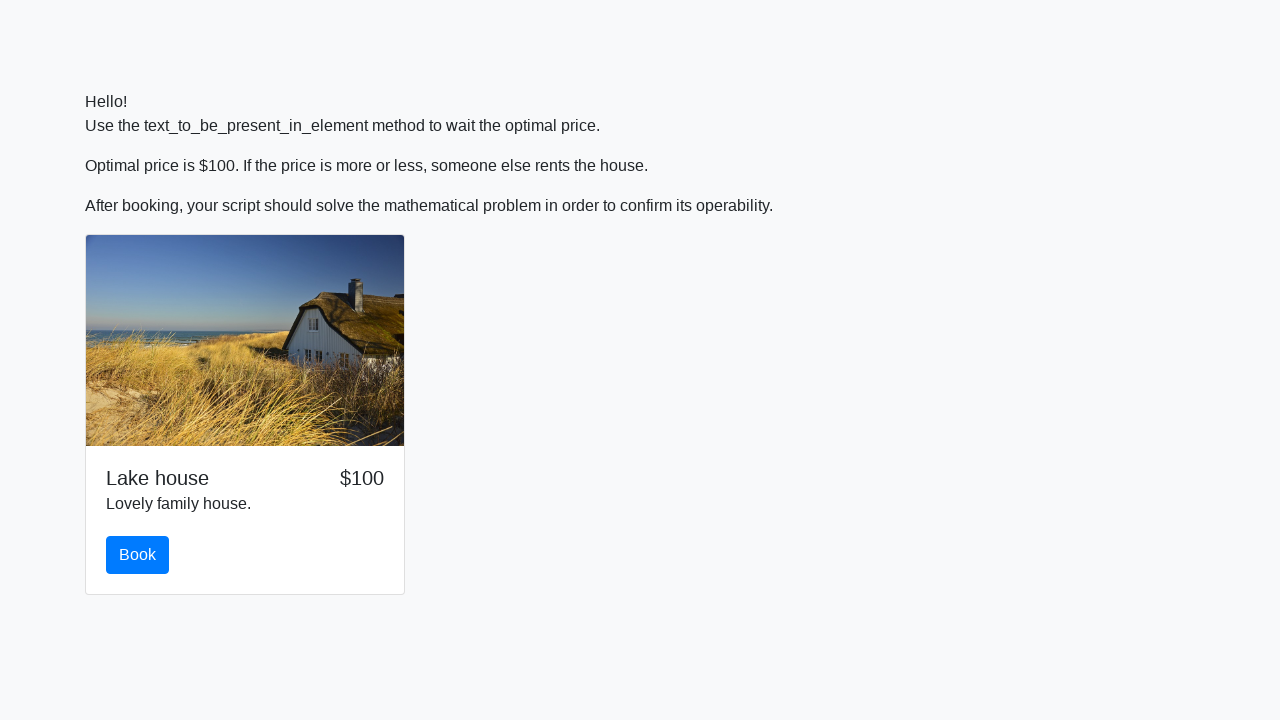

Clicked book button at (138, 555) on #book
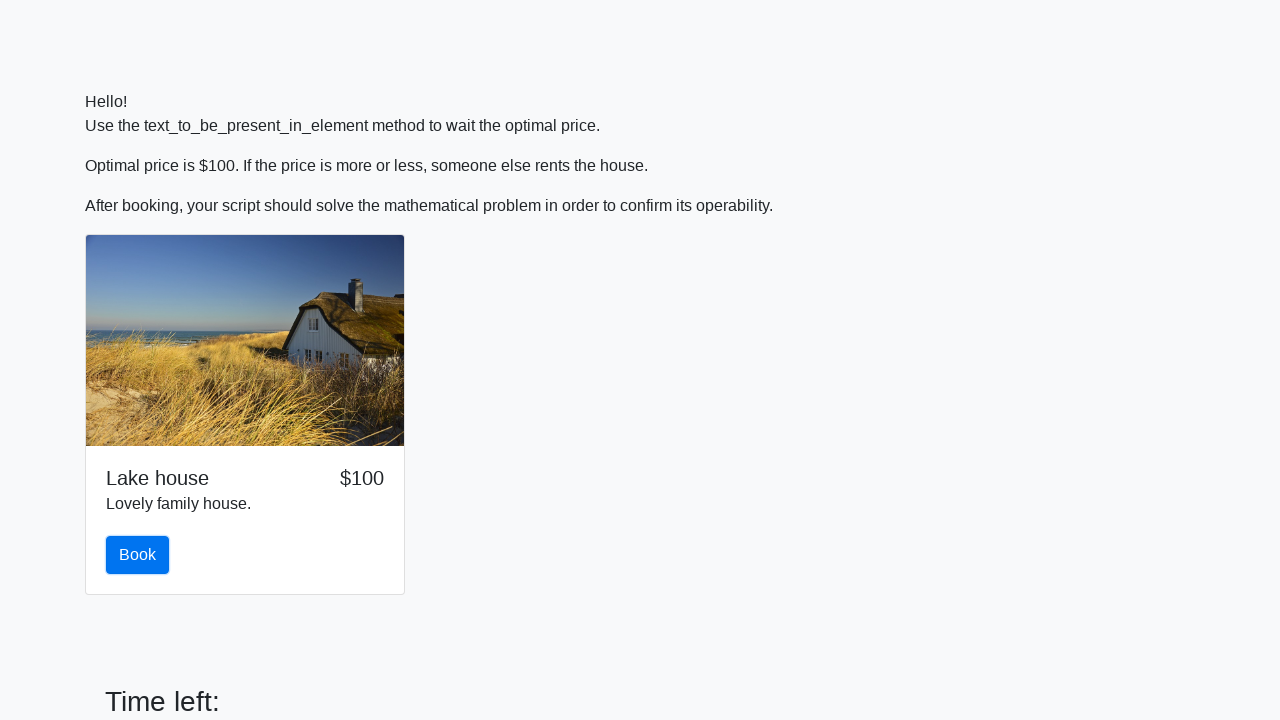

Scrolled down 400px to reveal math problem
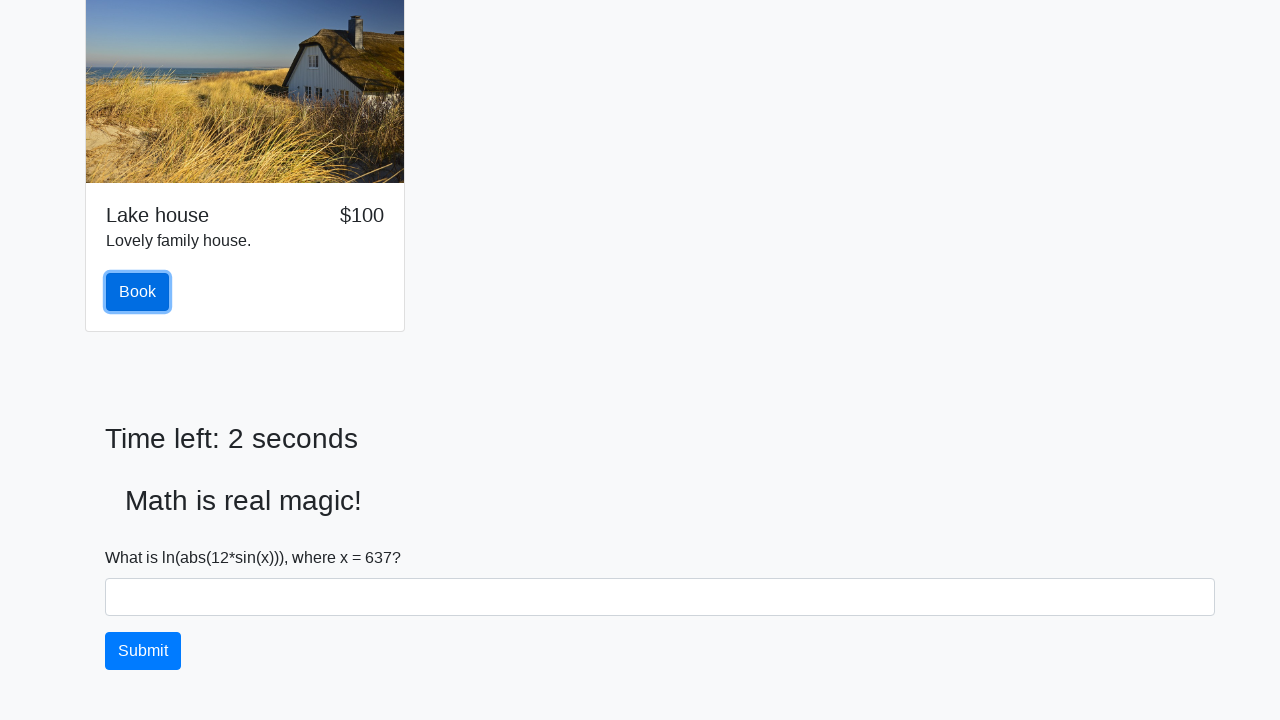

Retrieved math problem value: 637
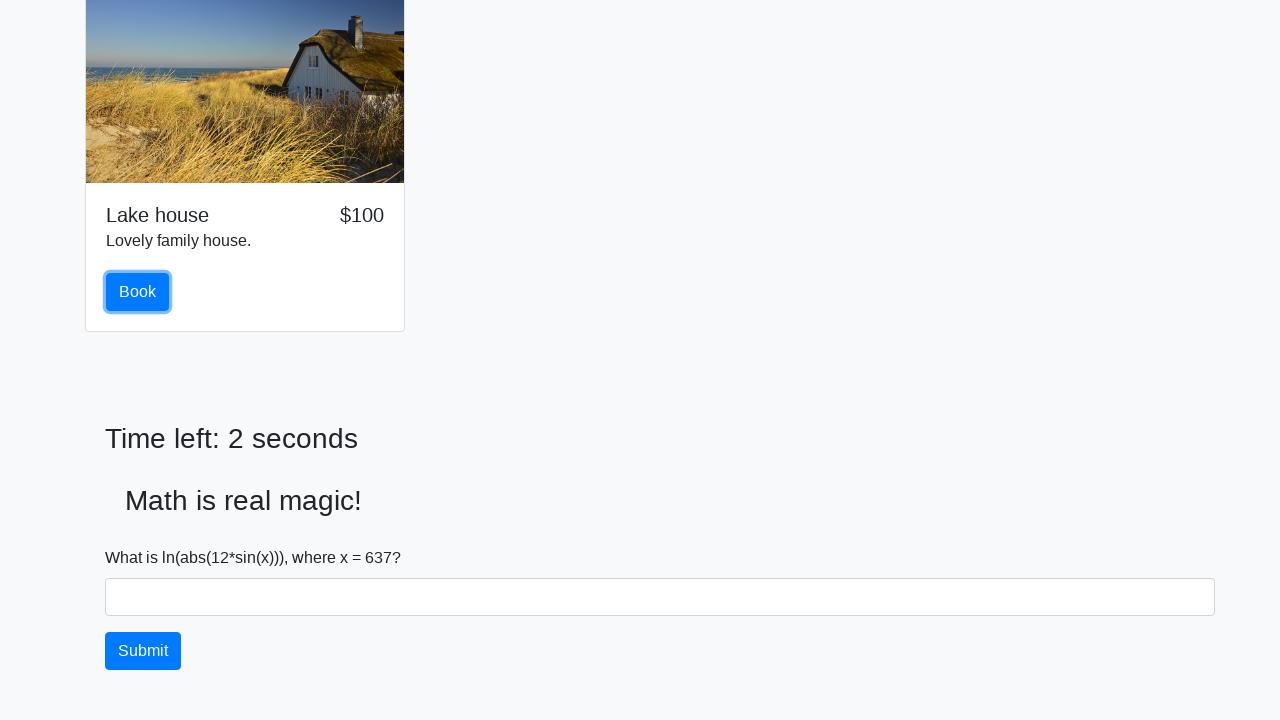

Calculated mathematical expression result: 2.094420157340681
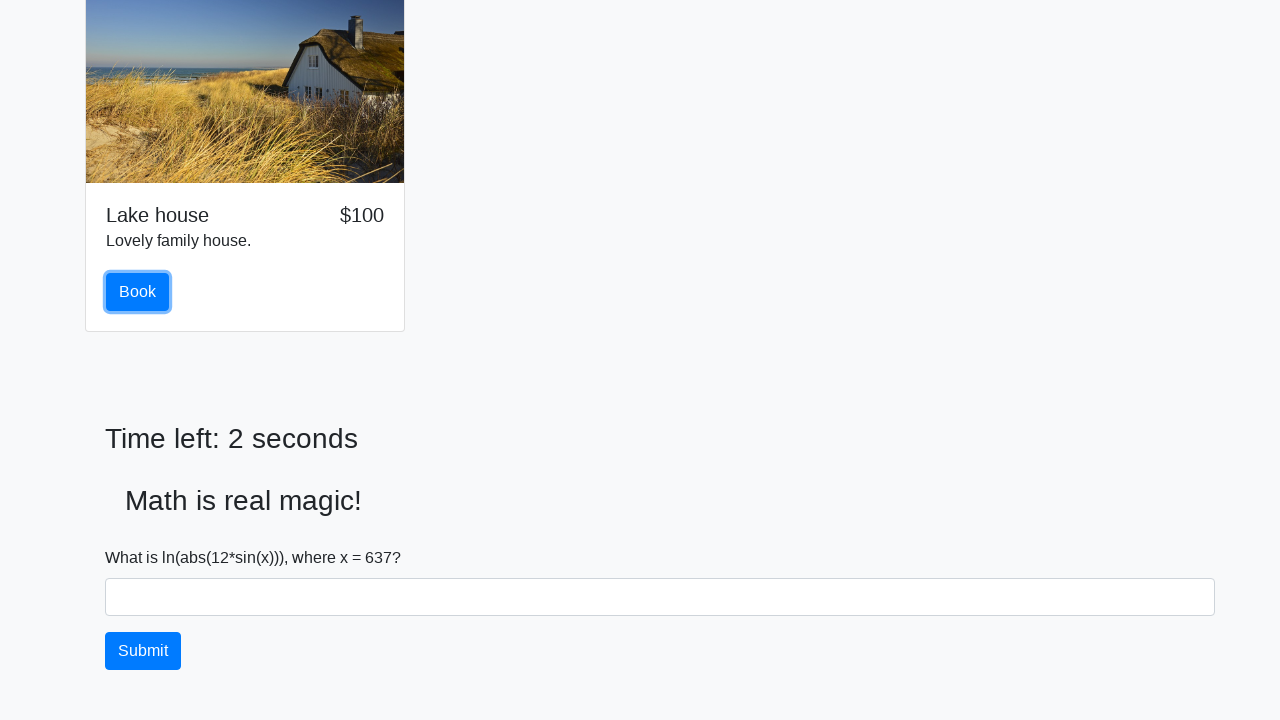

Filled answer field with calculated value: 2.094420157340681 on #answer
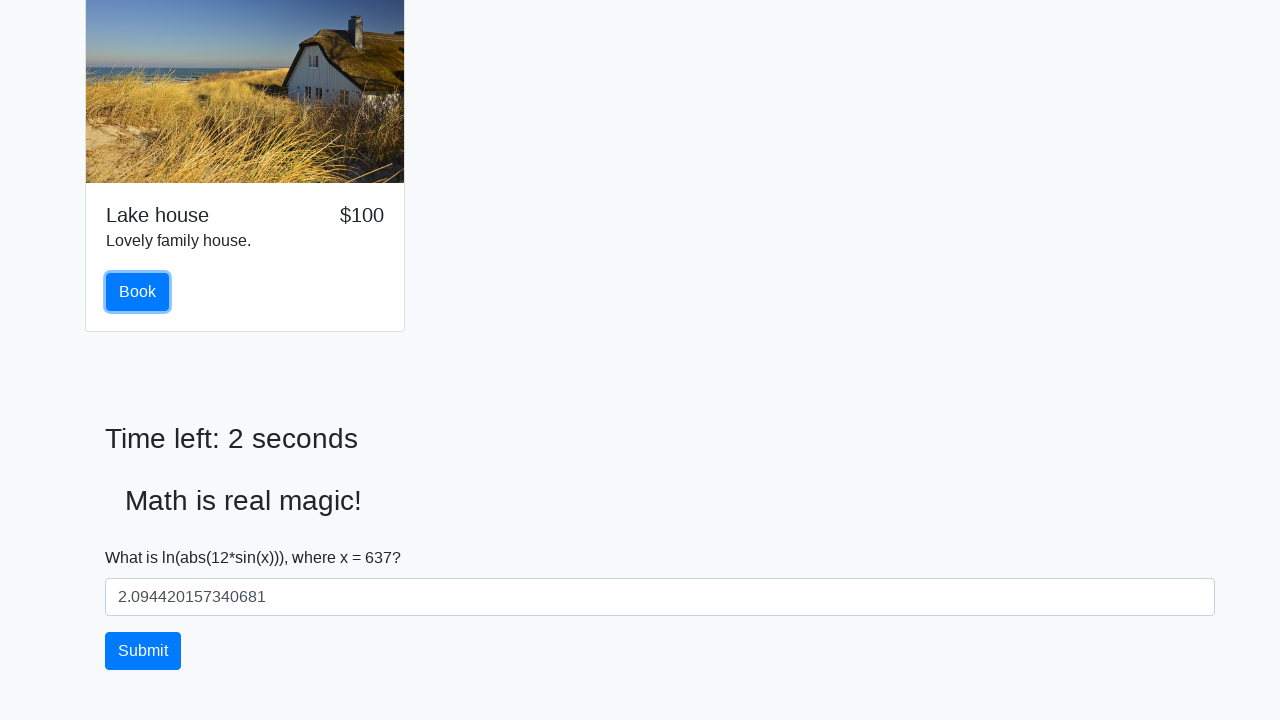

Clicked solve button to submit answer at (143, 651) on #solve
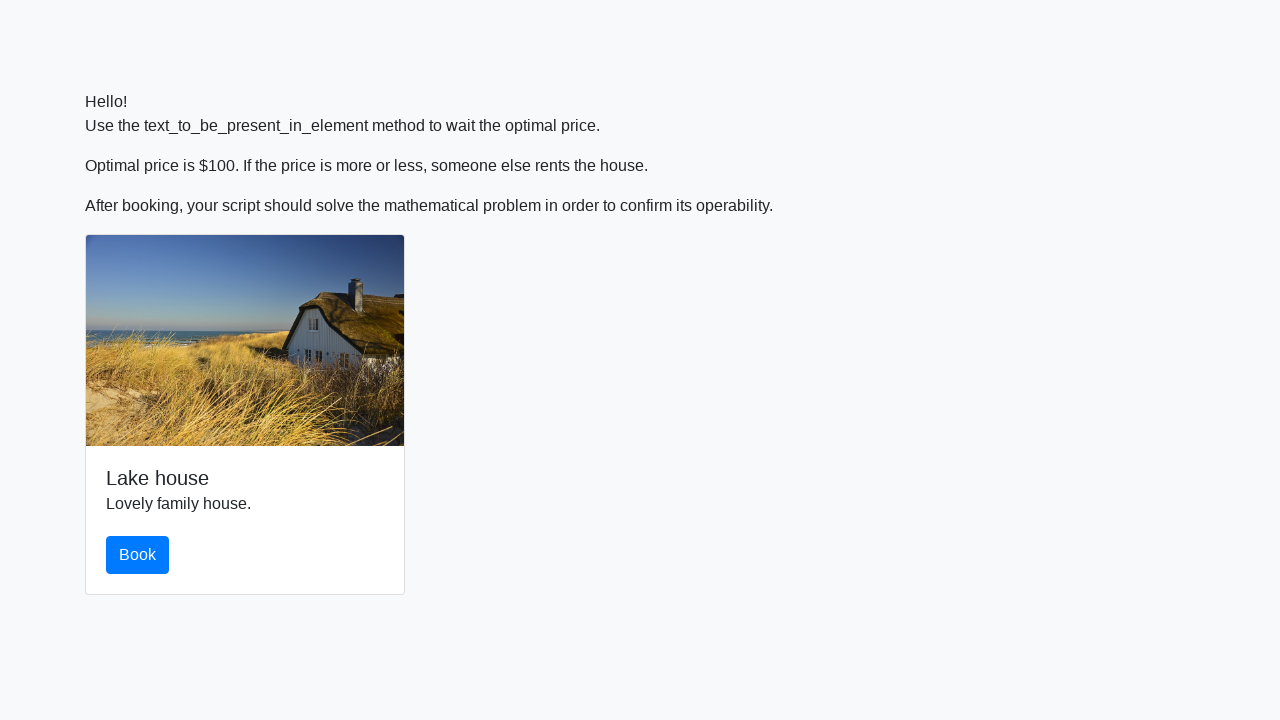

Waited 5 seconds to see result
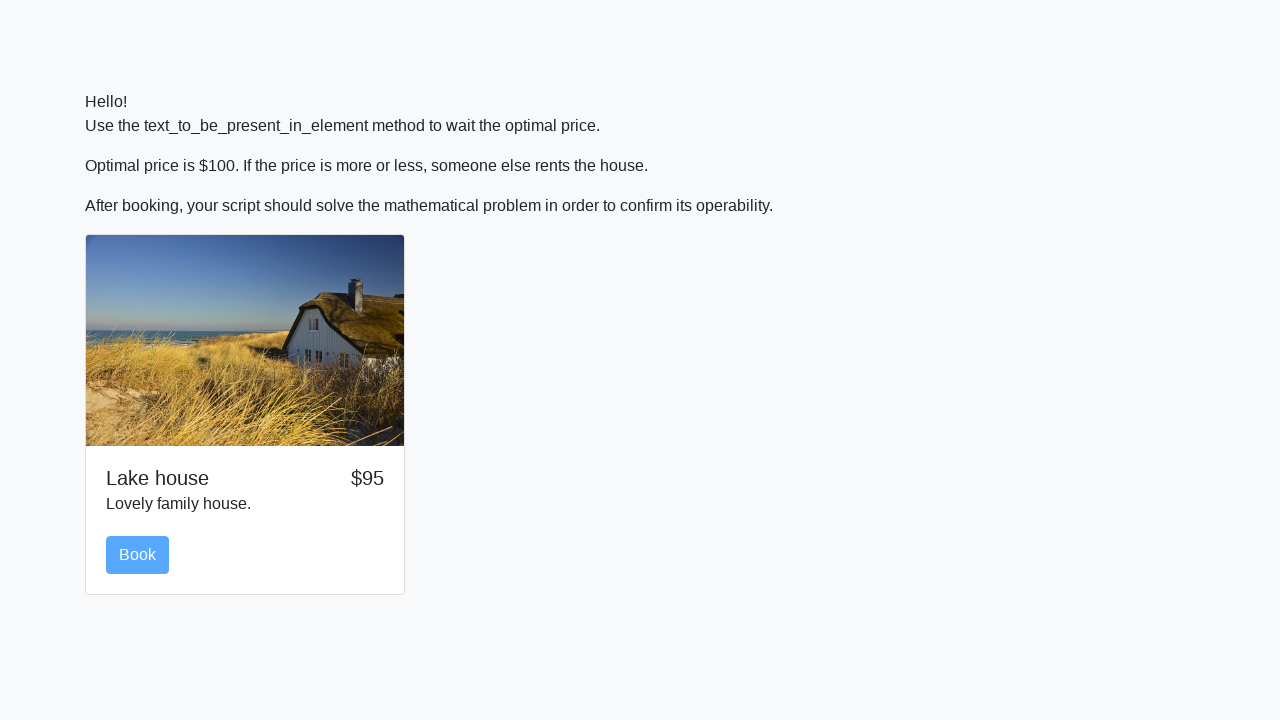

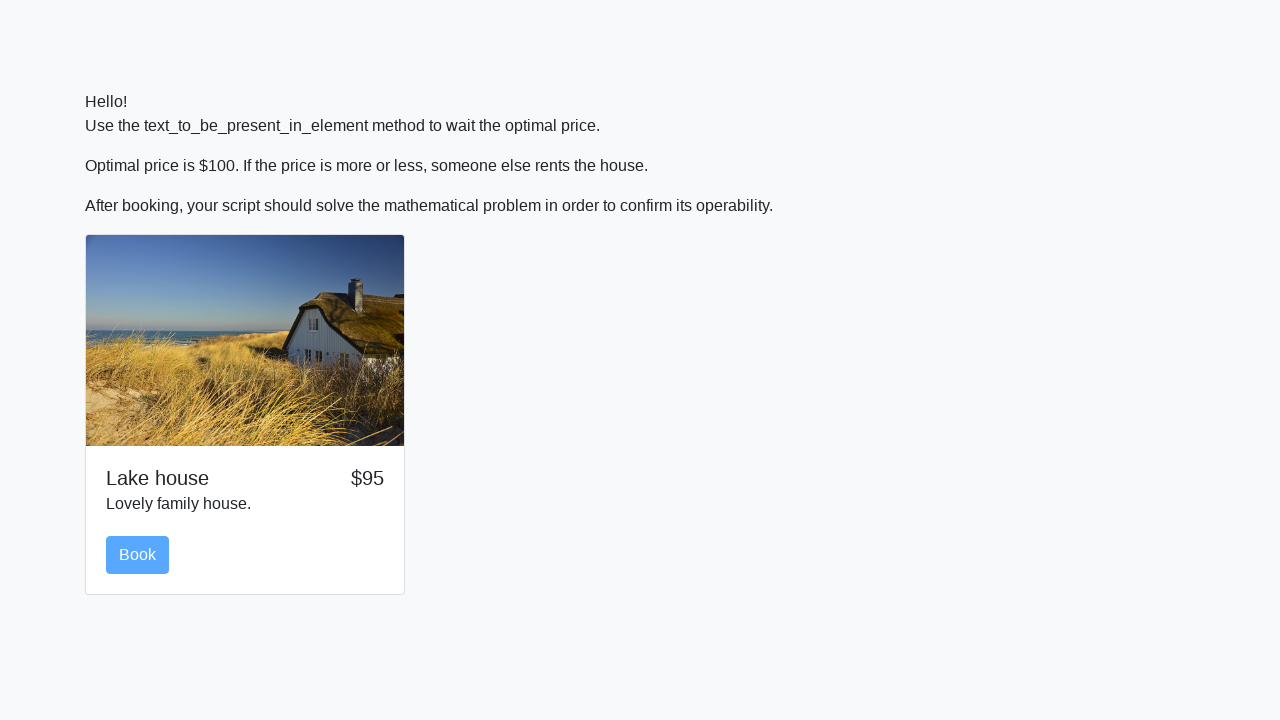